Tests right-click context menu functionality by performing a context click on a designated element

Starting URL: https://swisnl.github.io/jQuery-contextMenu/demo.html

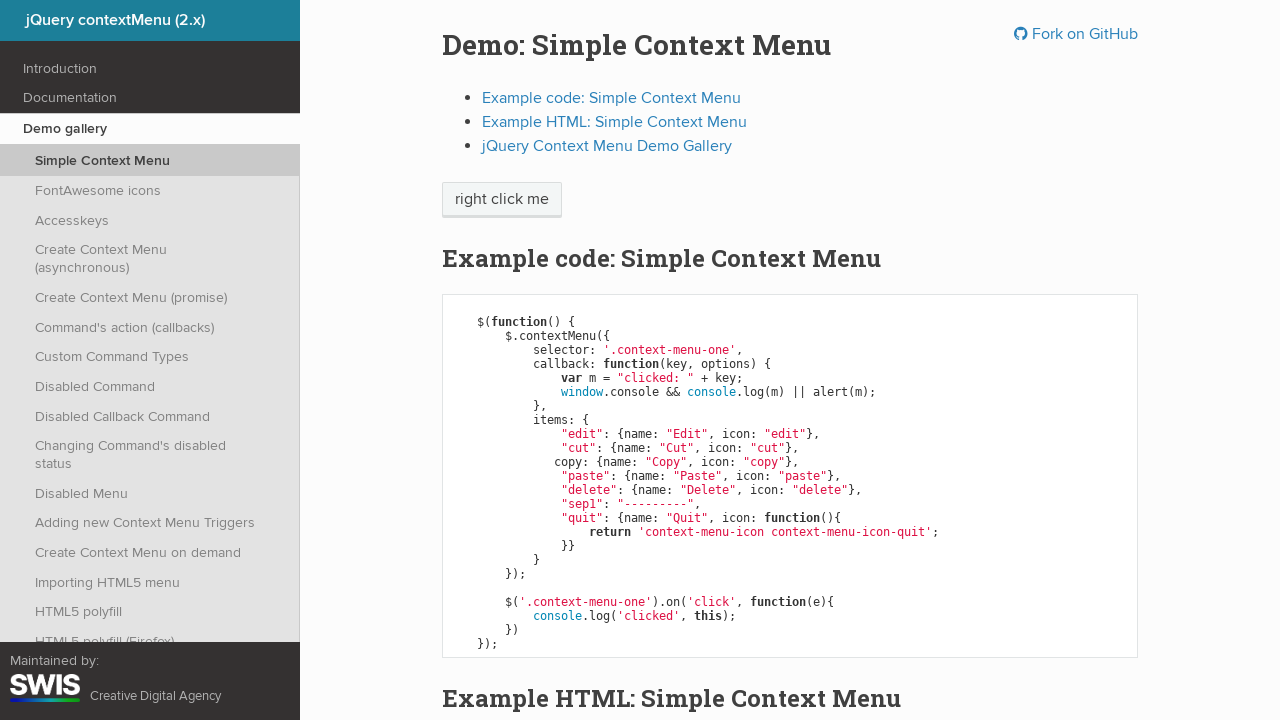

Navigated to jQuery contextMenu demo page
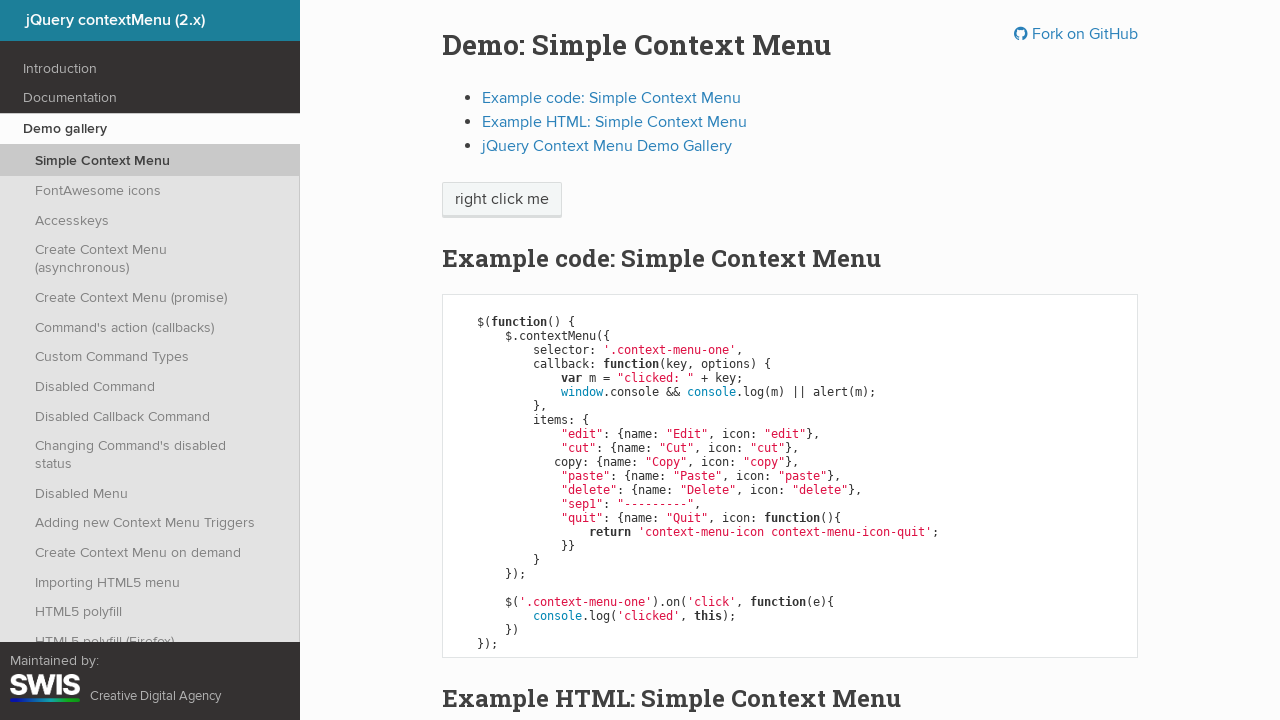

Right-clicked on 'right click me' element to trigger context menu at (502, 200) on //*[text()='right click me']
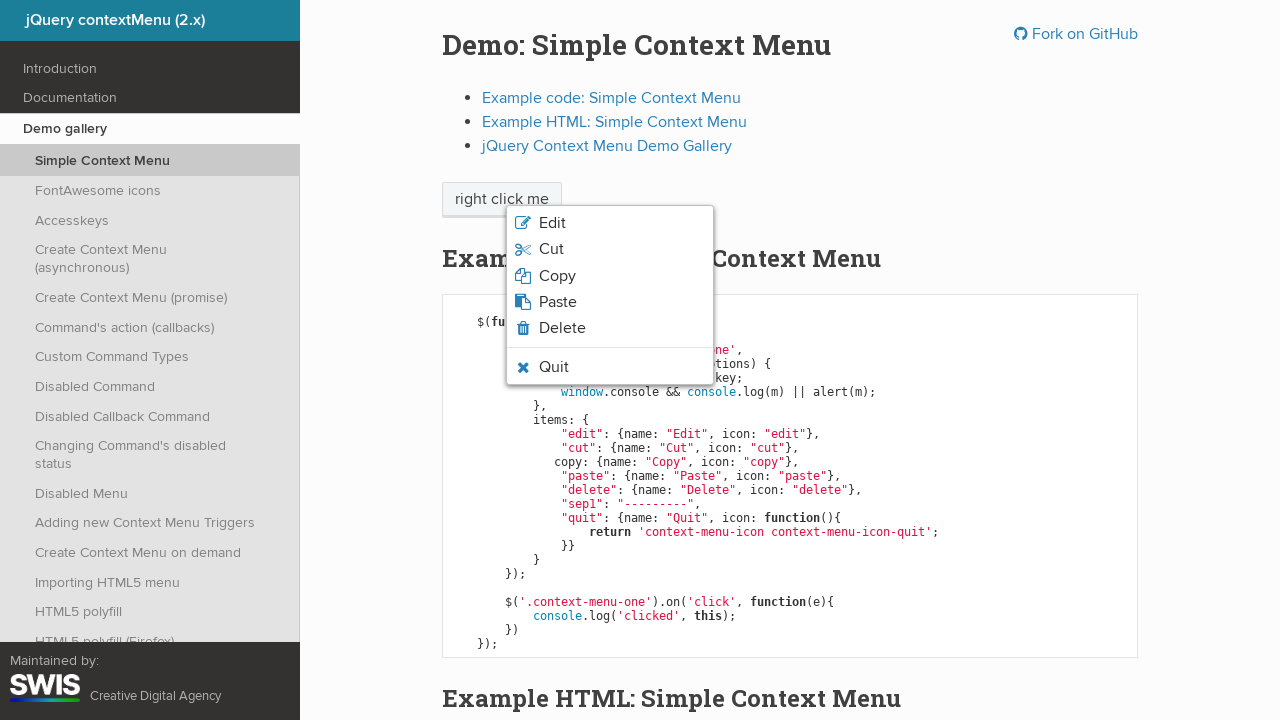

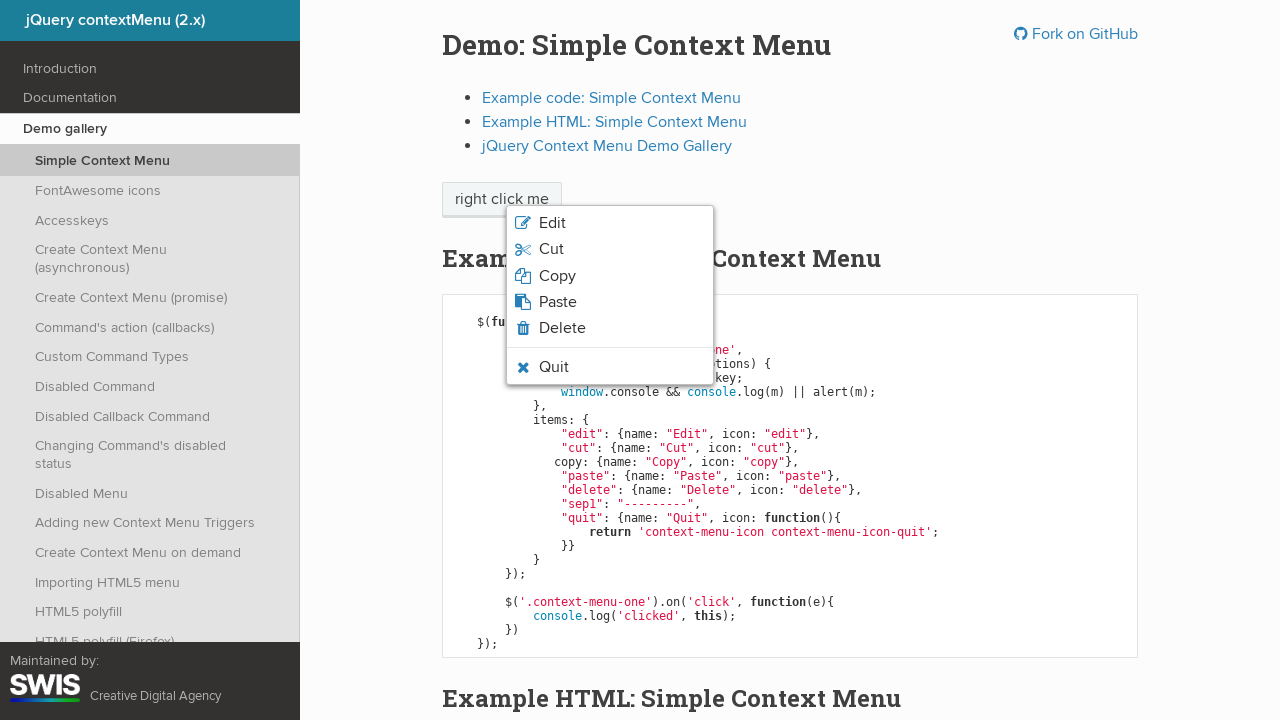